Tests clicking through a series of dynamically appearing buttons in sequence

Starting URL: https://testpages.eviltester.com/styled/dynamic-buttons-simple.html

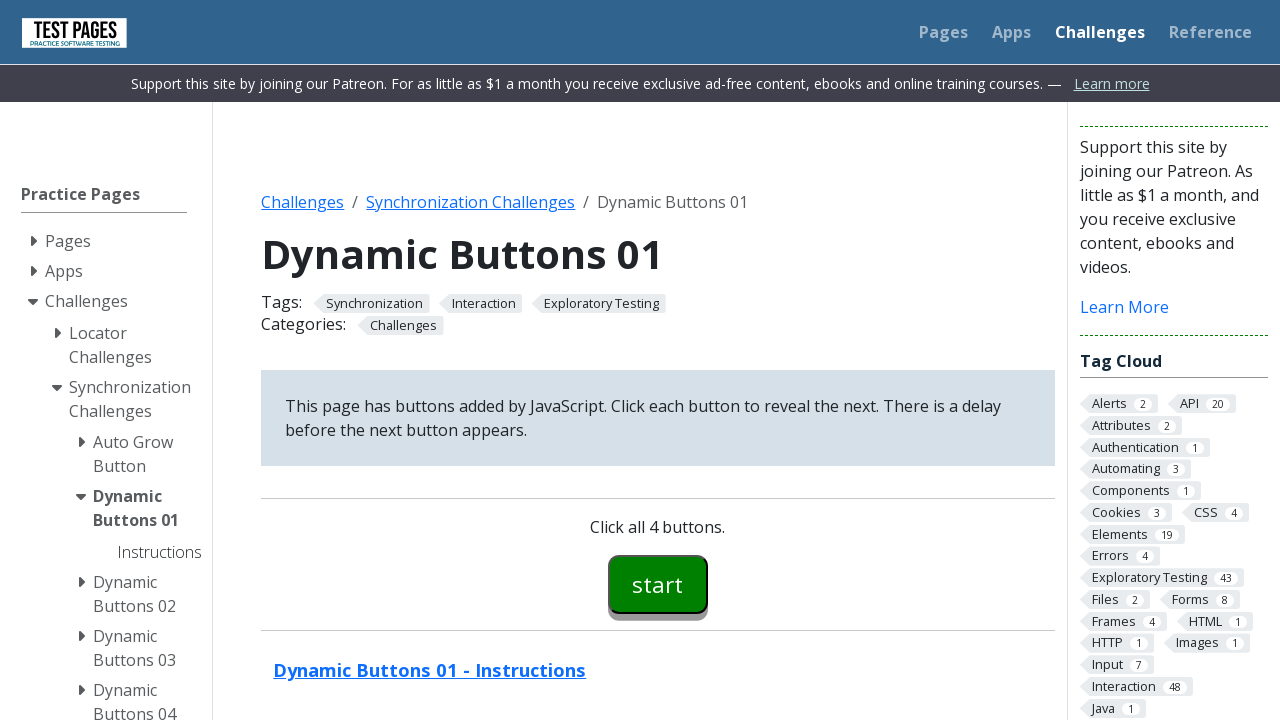

Navigated to dynamic buttons test page
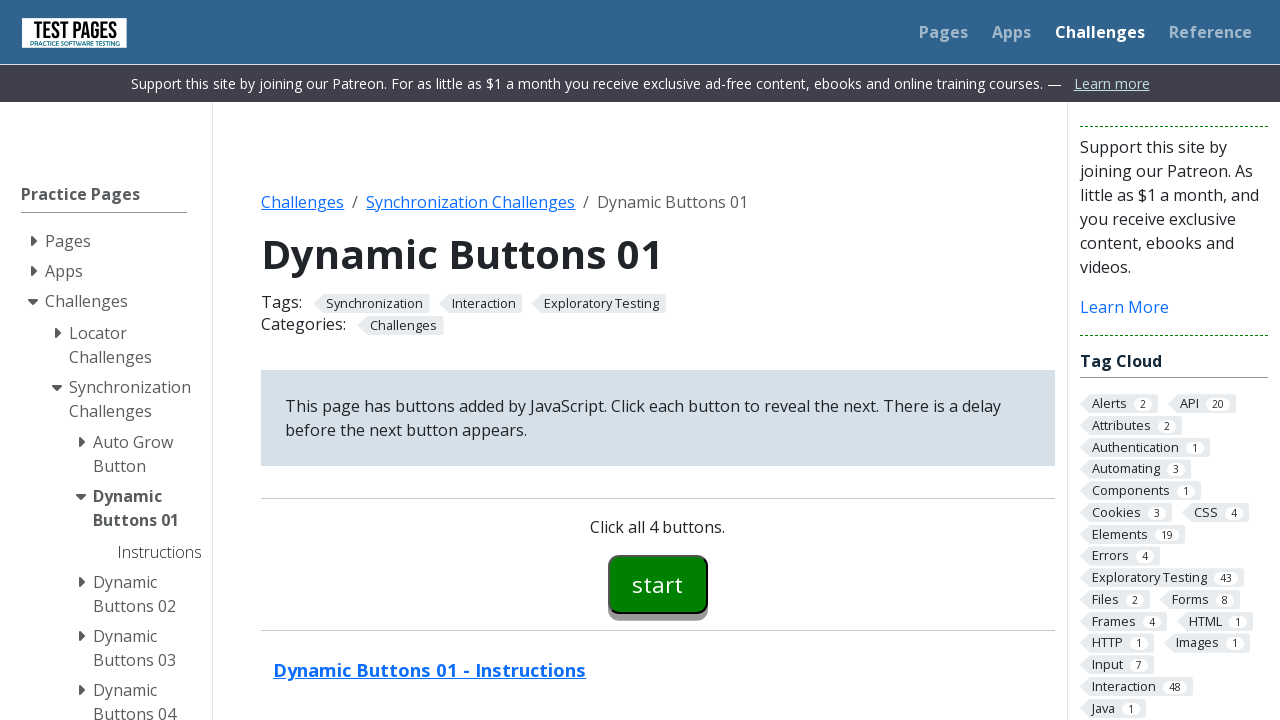

Clicked first button (button00) at (658, 584) on #button00
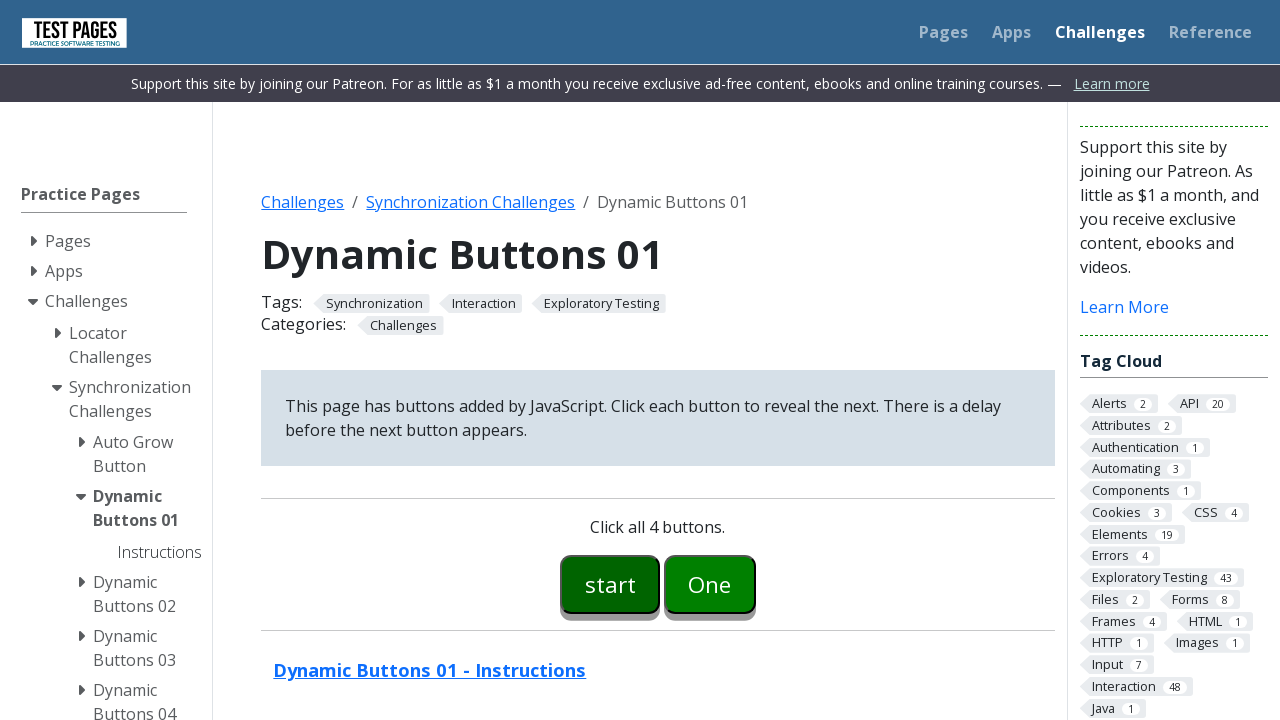

Clicked second button (button01) at (710, 584) on #button01
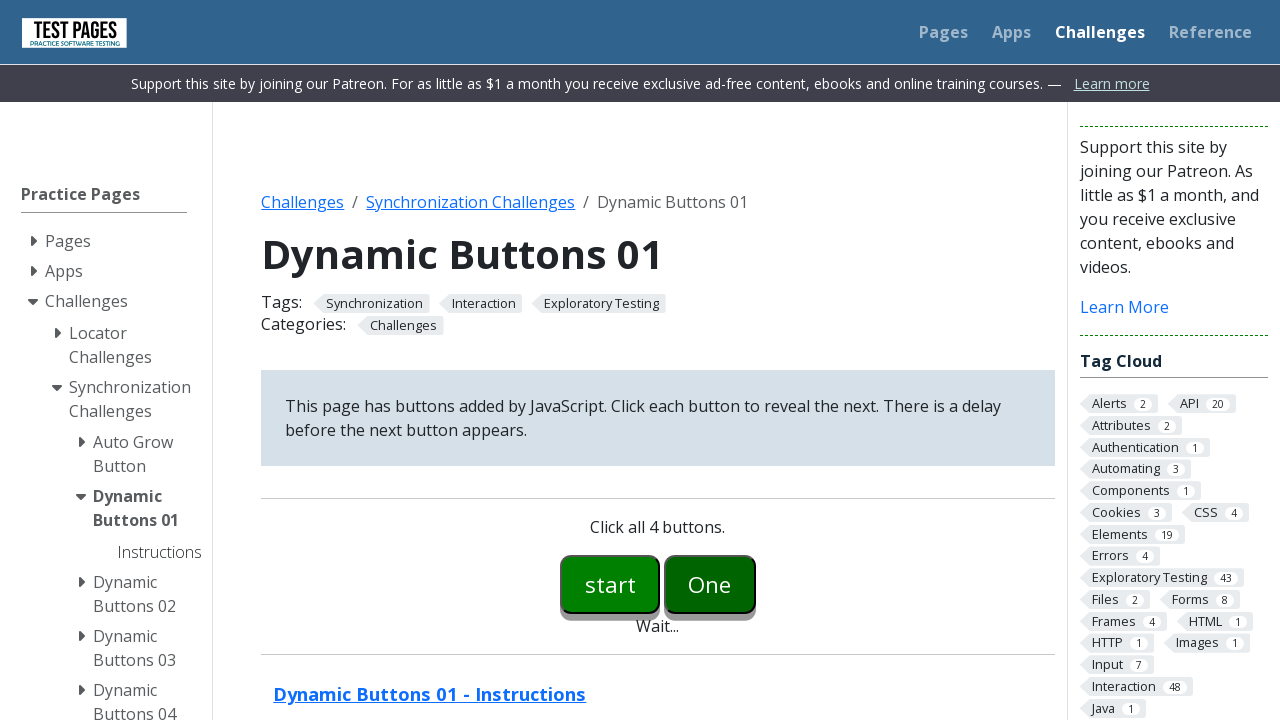

Third button (button02) appeared
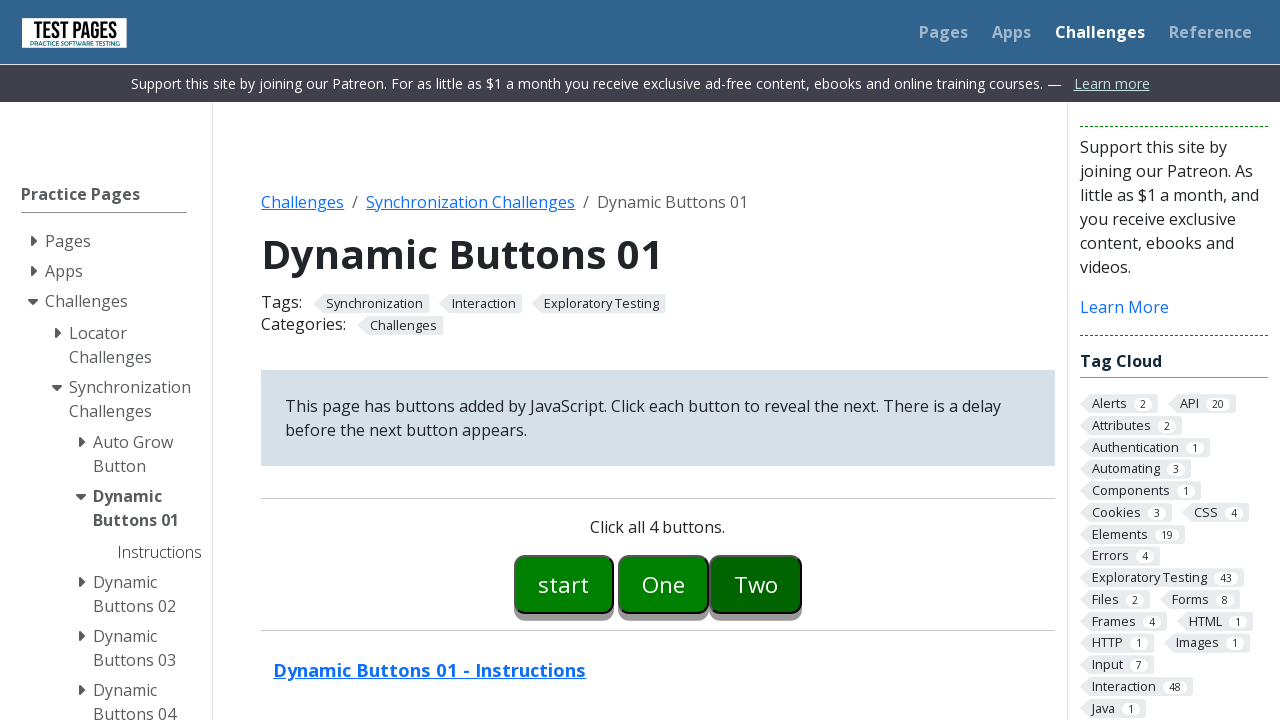

Clicked third button (button02) at (756, 584) on #button02
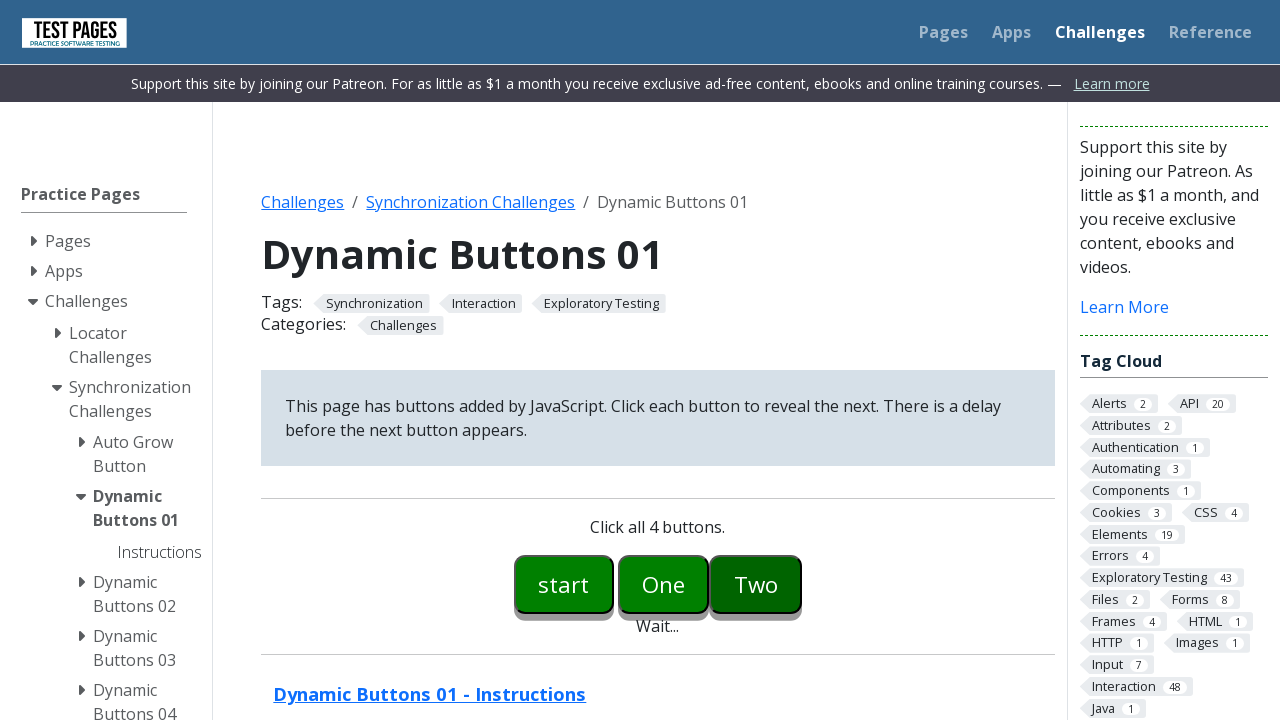

Fourth button (button03) appeared
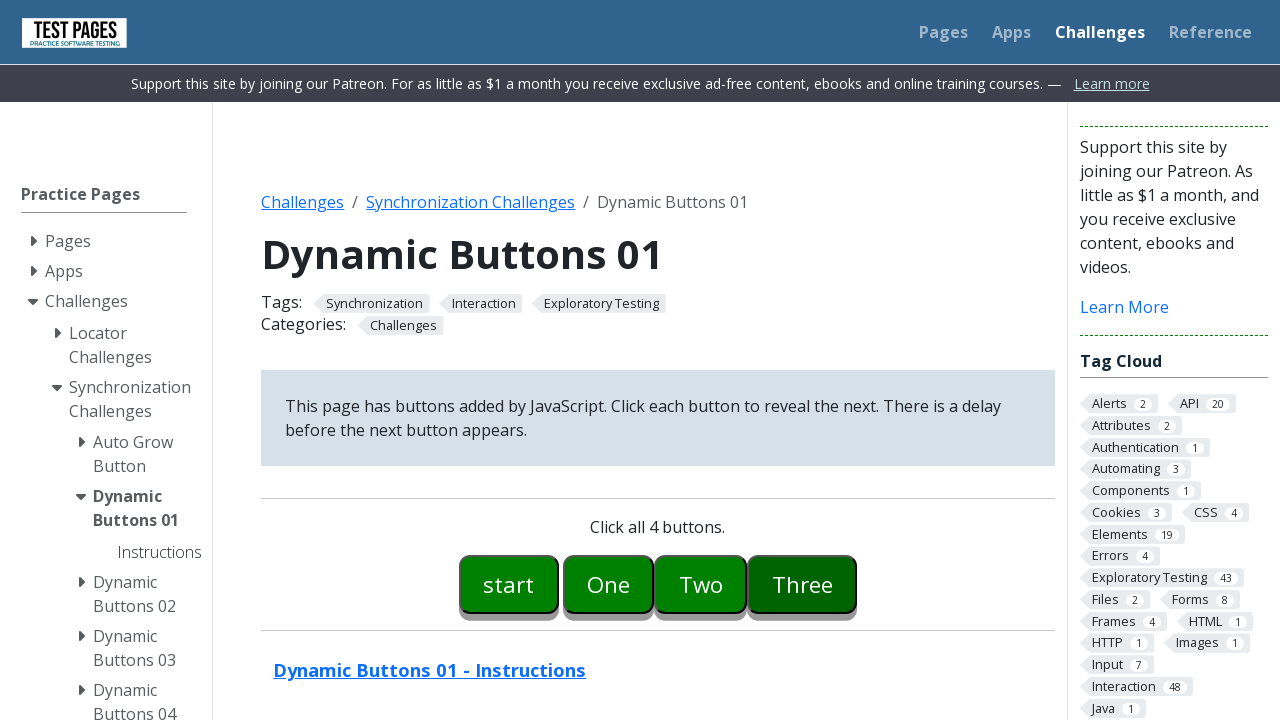

Clicked fourth button (button03) at (802, 584) on #button03
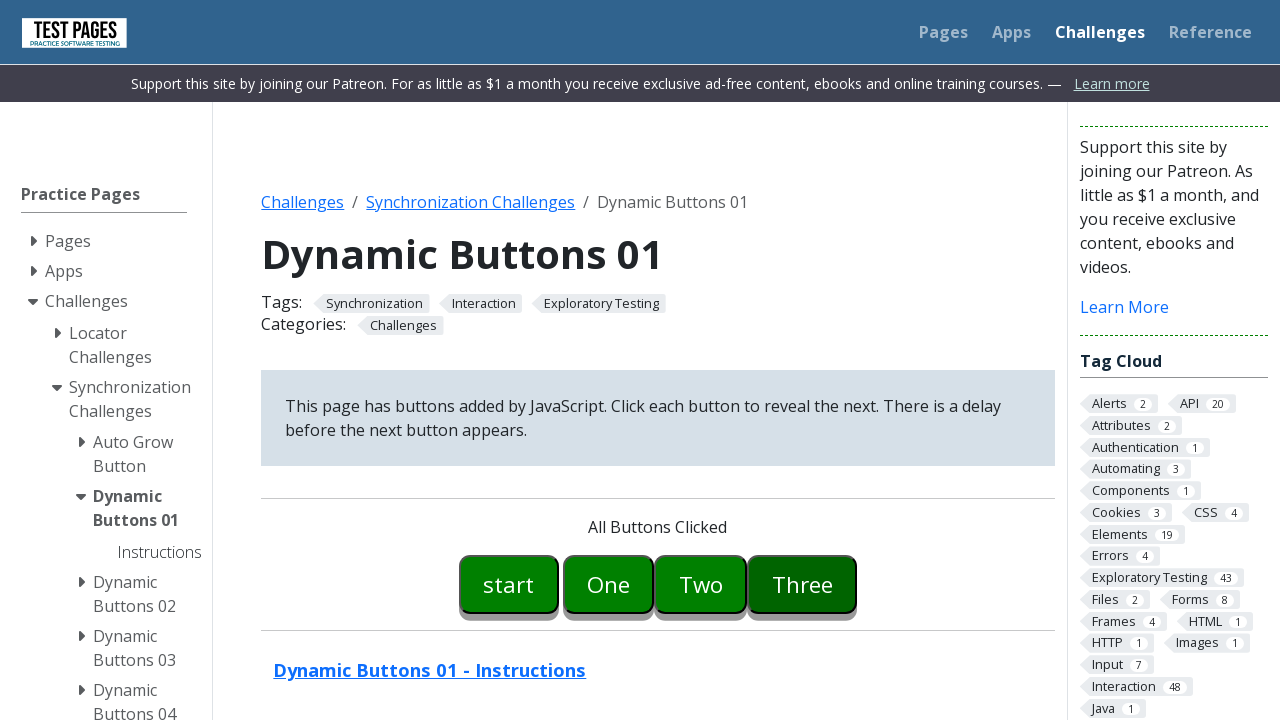

All buttons clicked message appeared
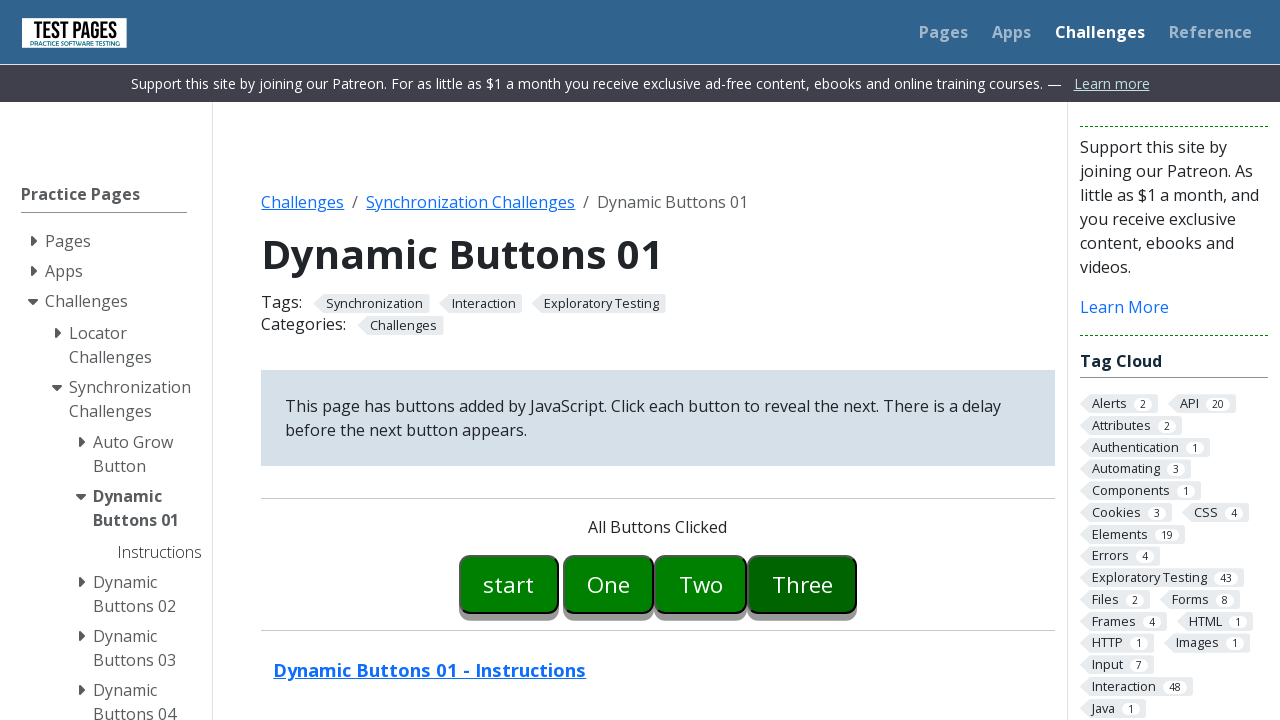

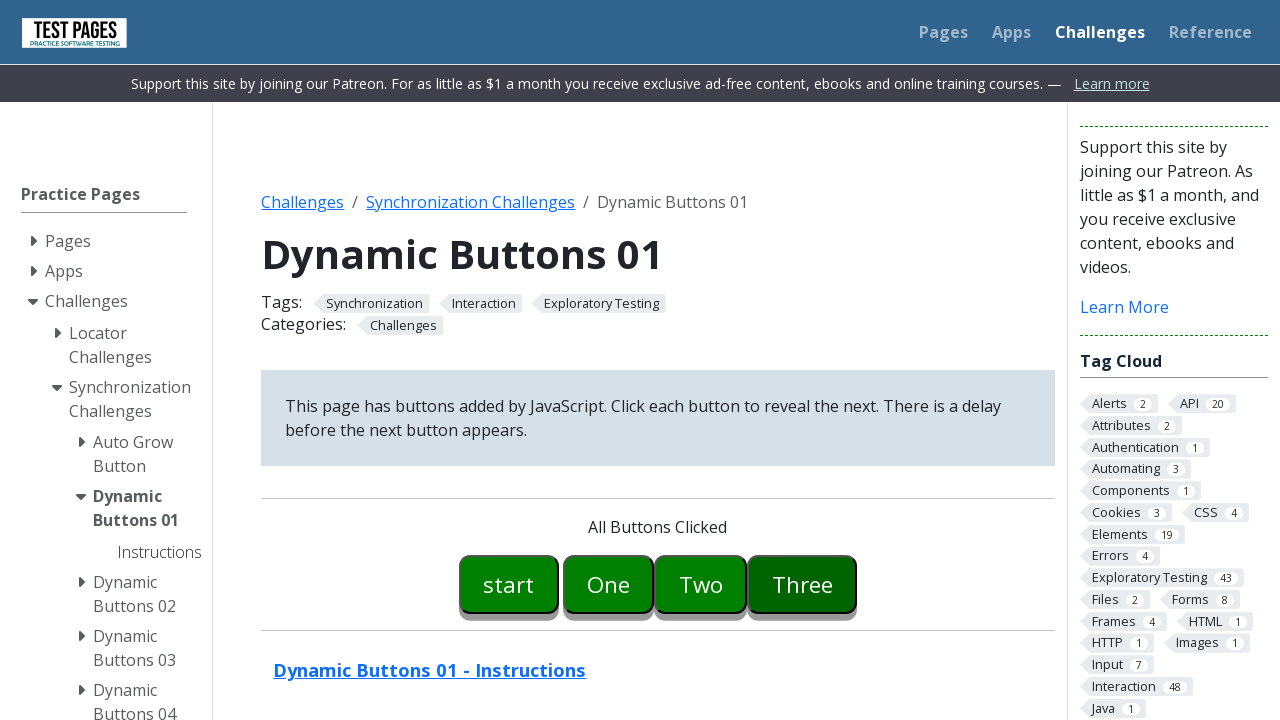